Tests the text box form by filling name, email, current address, and permanent address fields and submitting

Starting URL: https://demoqa.com/

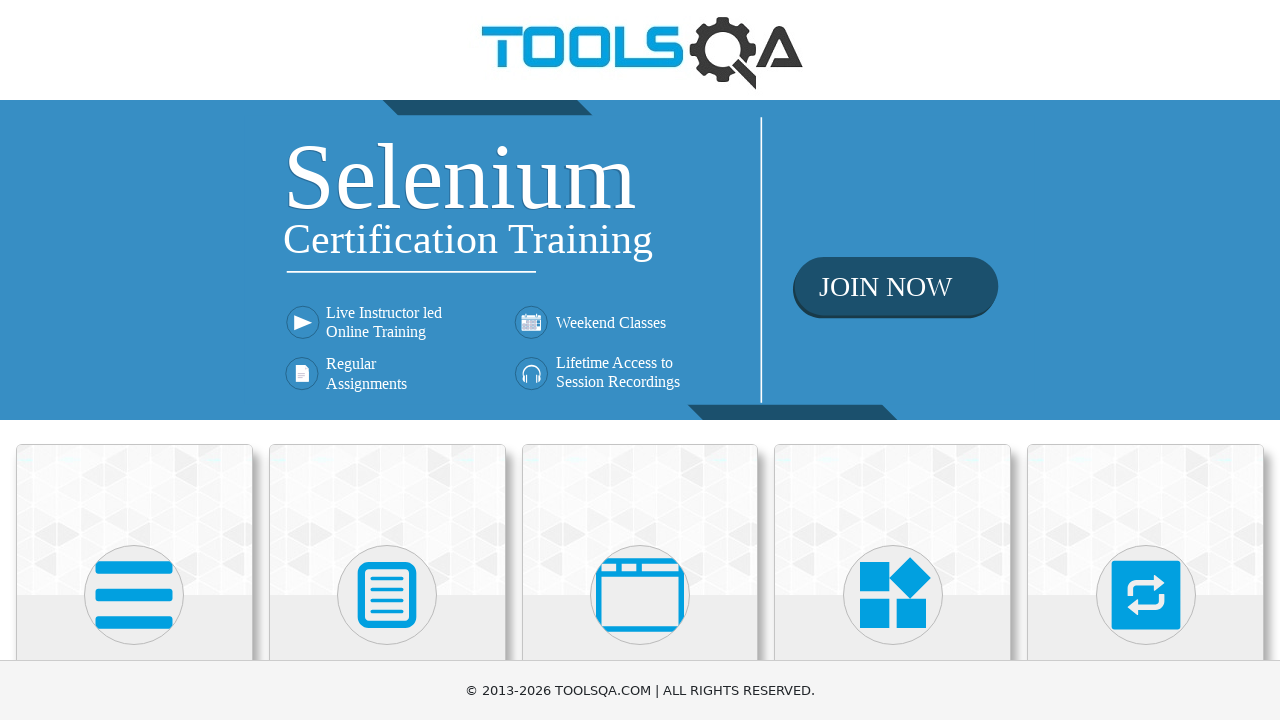

Clicked on Elements card at (134, 595) on xpath=//div[@class='card mt-4 top-card'][1]//*[name()='svg']
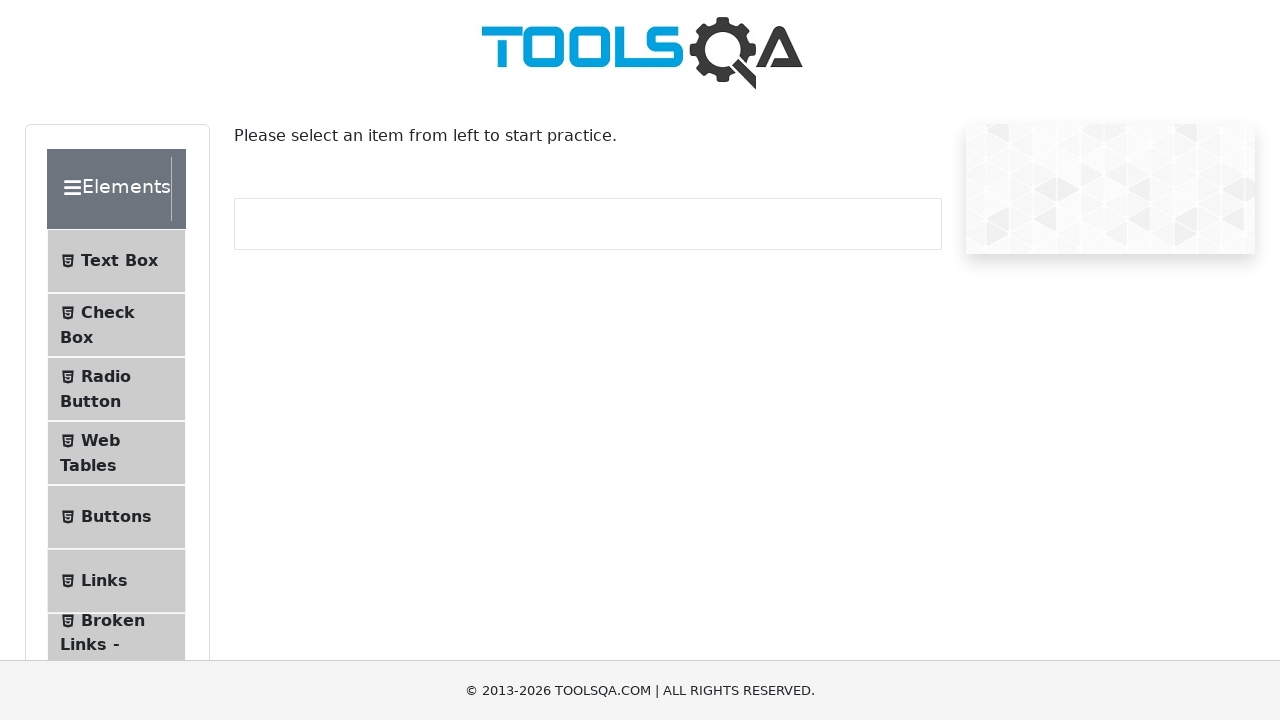

Clicked on Text Box menu item at (119, 261) on xpath=//span[text()='Text Box']
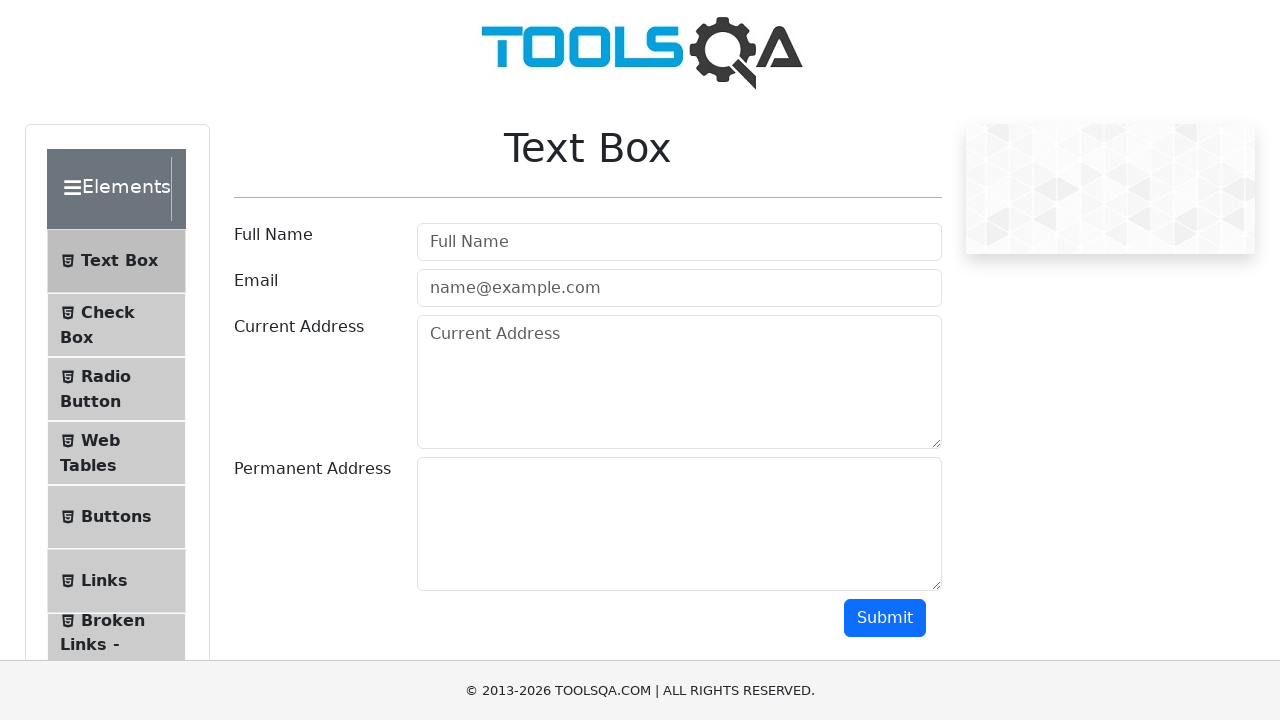

Filled full name field with 'Artem De' on #userName
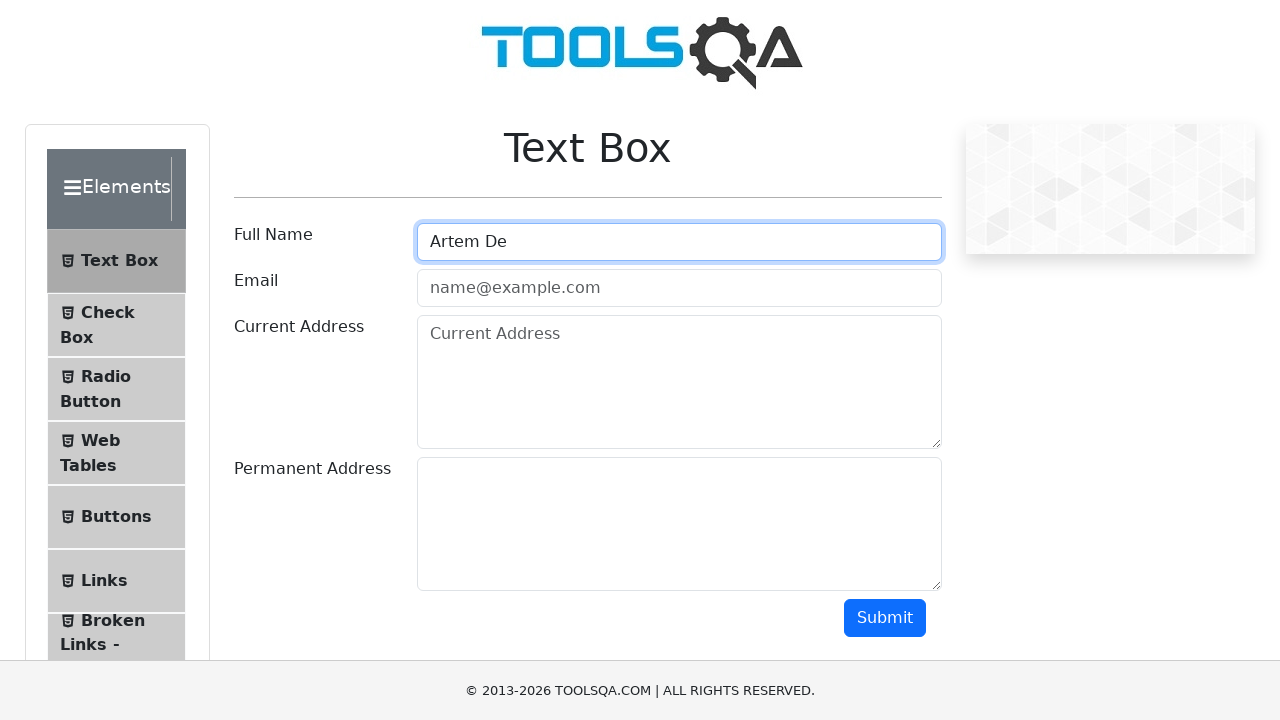

Filled email field with 'test@gmail.com' on #userEmail
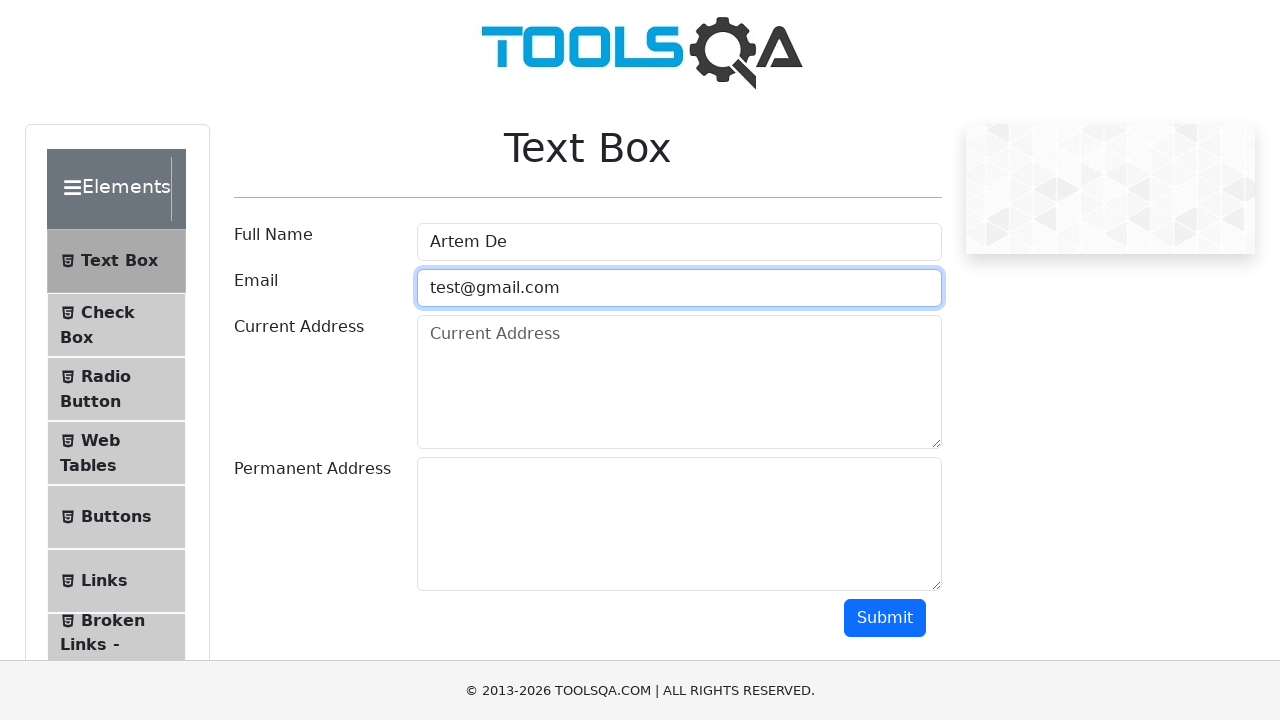

Filled current address field with '123 Main St, Anytown USA' on #currentAddress
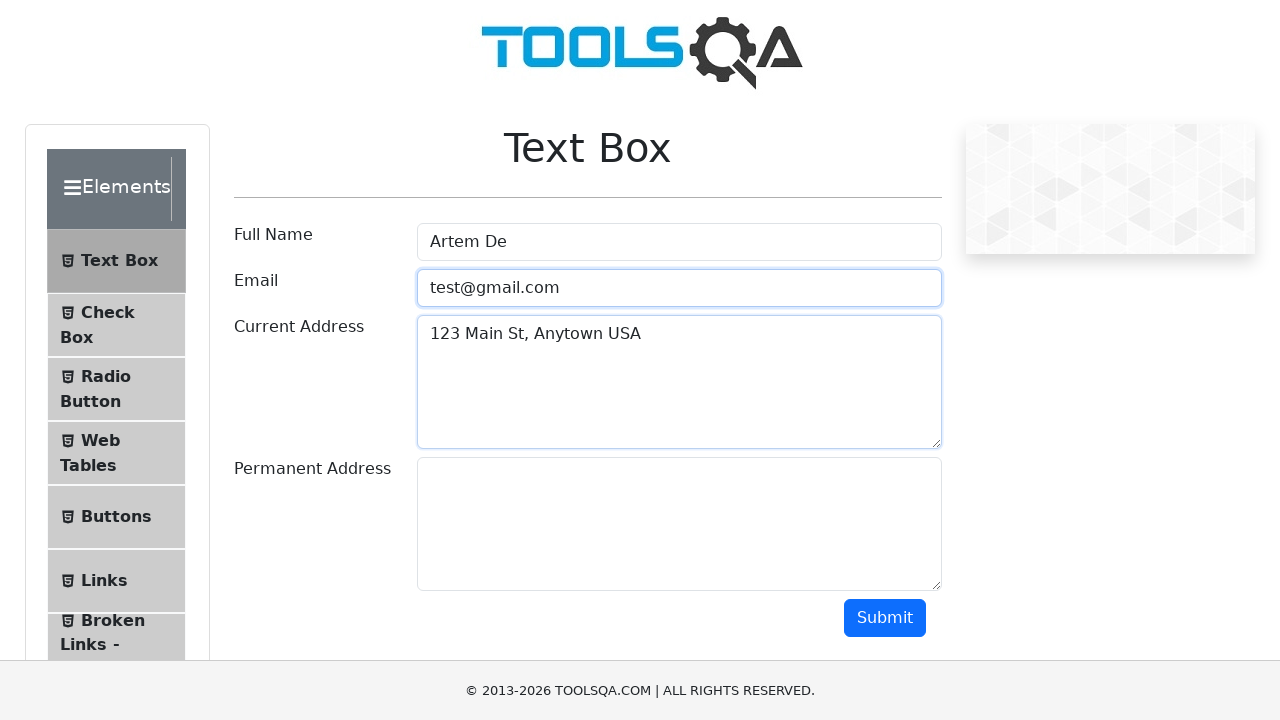

Filled permanent address field with '456 Oak St, Anytown USA' on #permanentAddress
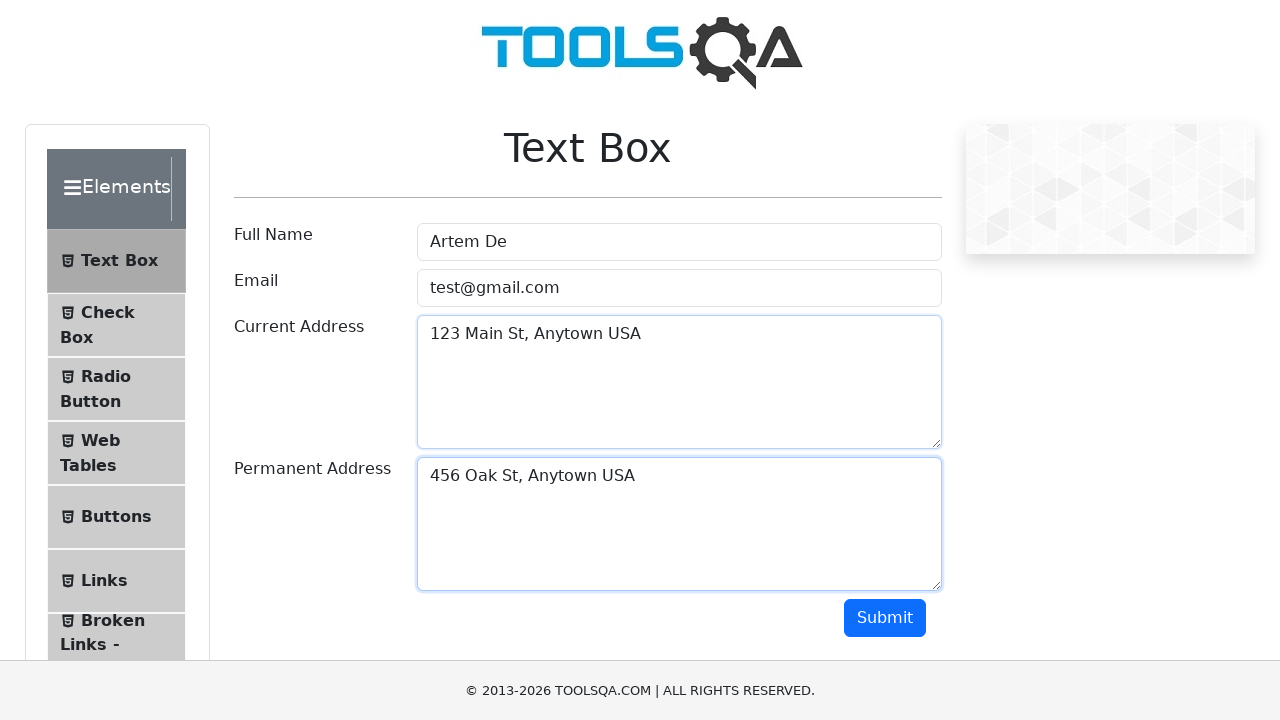

Clicked submit button to submit form at (885, 618) on #submit
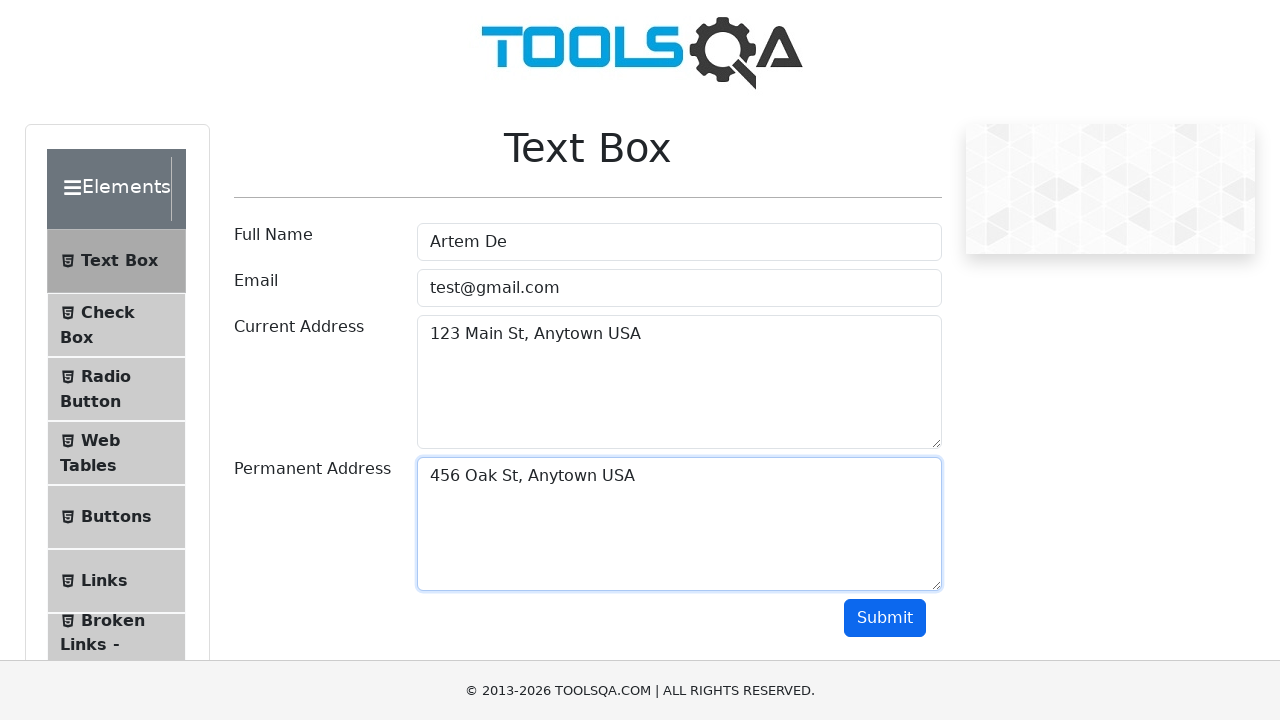

Form submission completed and result displayed
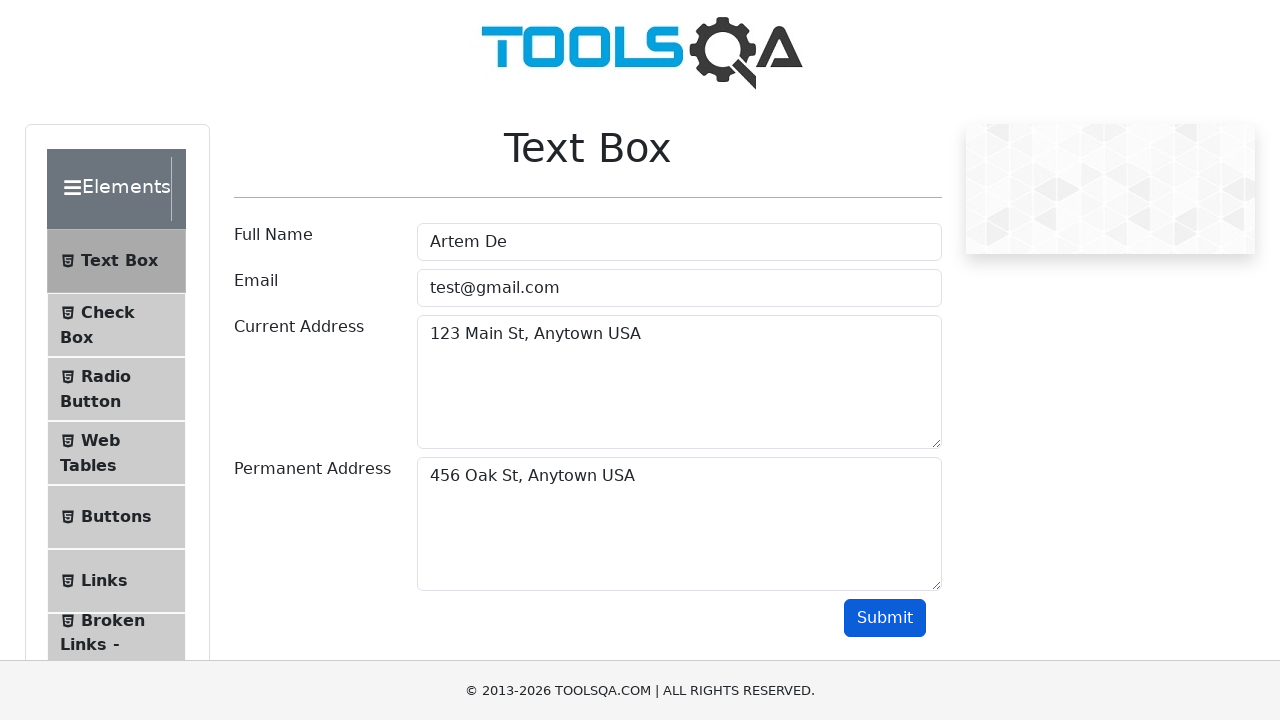

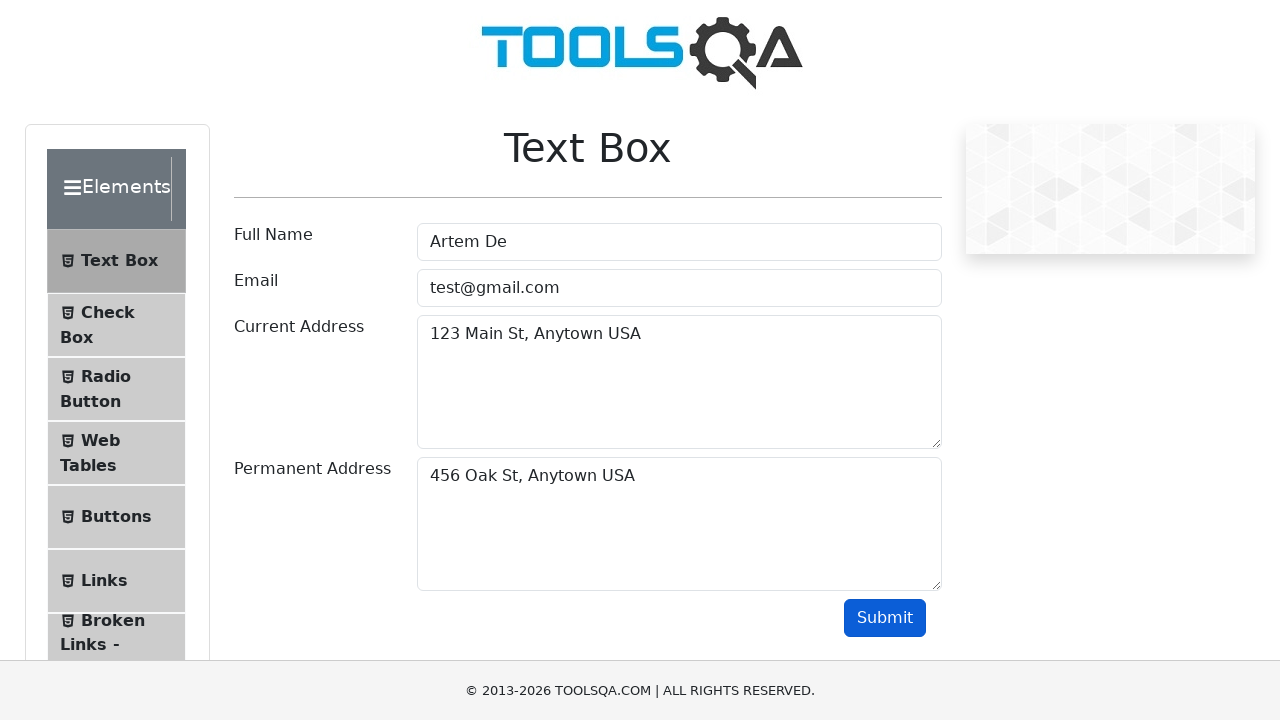